Navigates to DemoQA practice form and verifies gender input element exists

Starting URL: https://demoqa.com/automation-practice-form

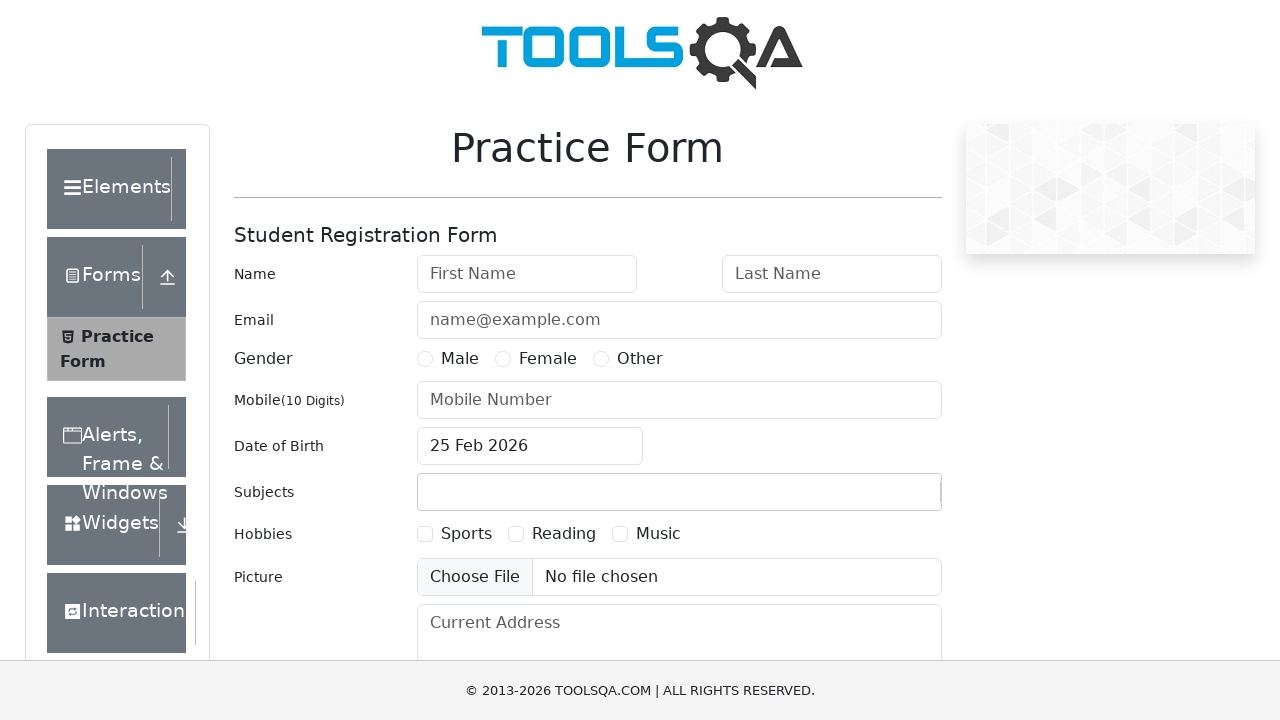

Navigated to DemoQA automation practice form
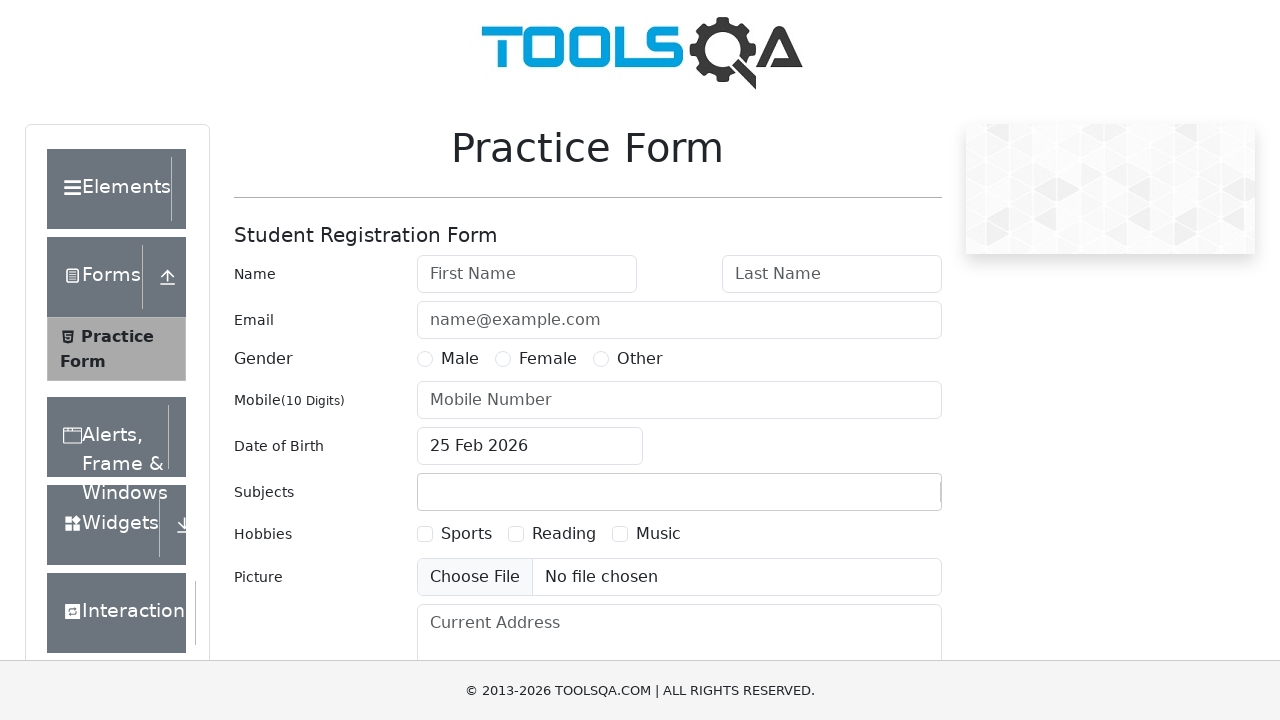

Gender input element exists and loaded
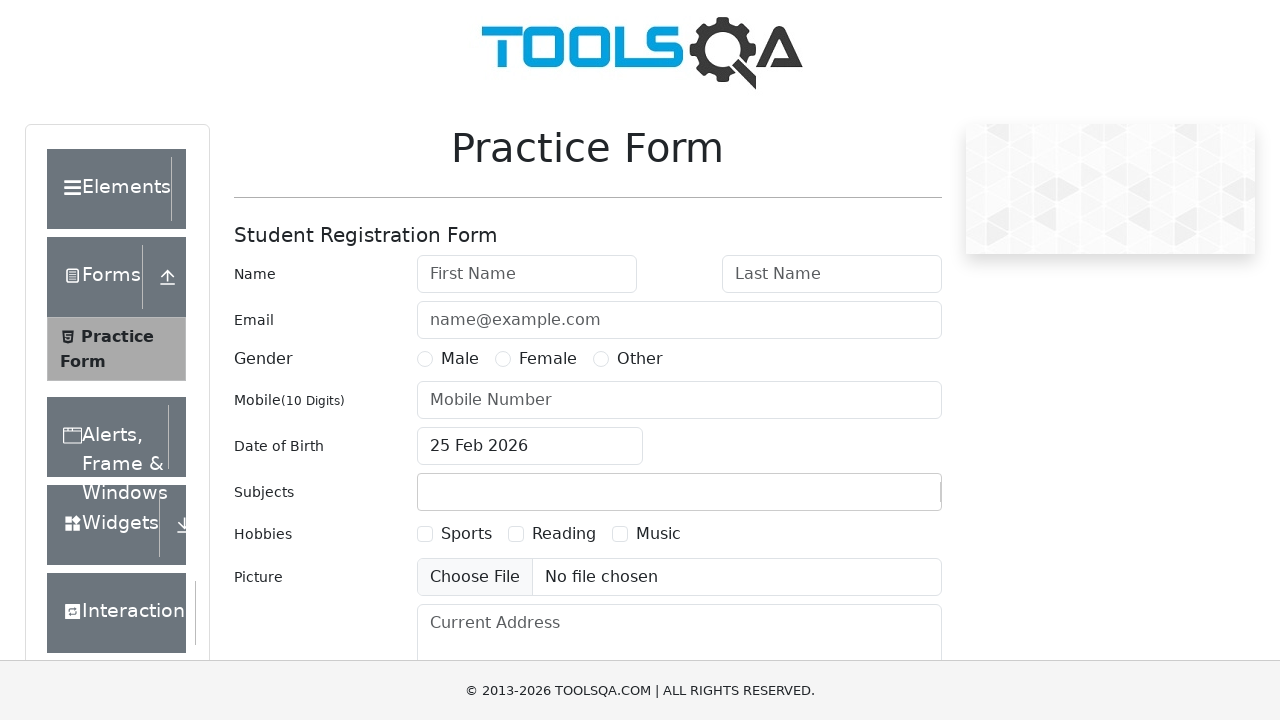

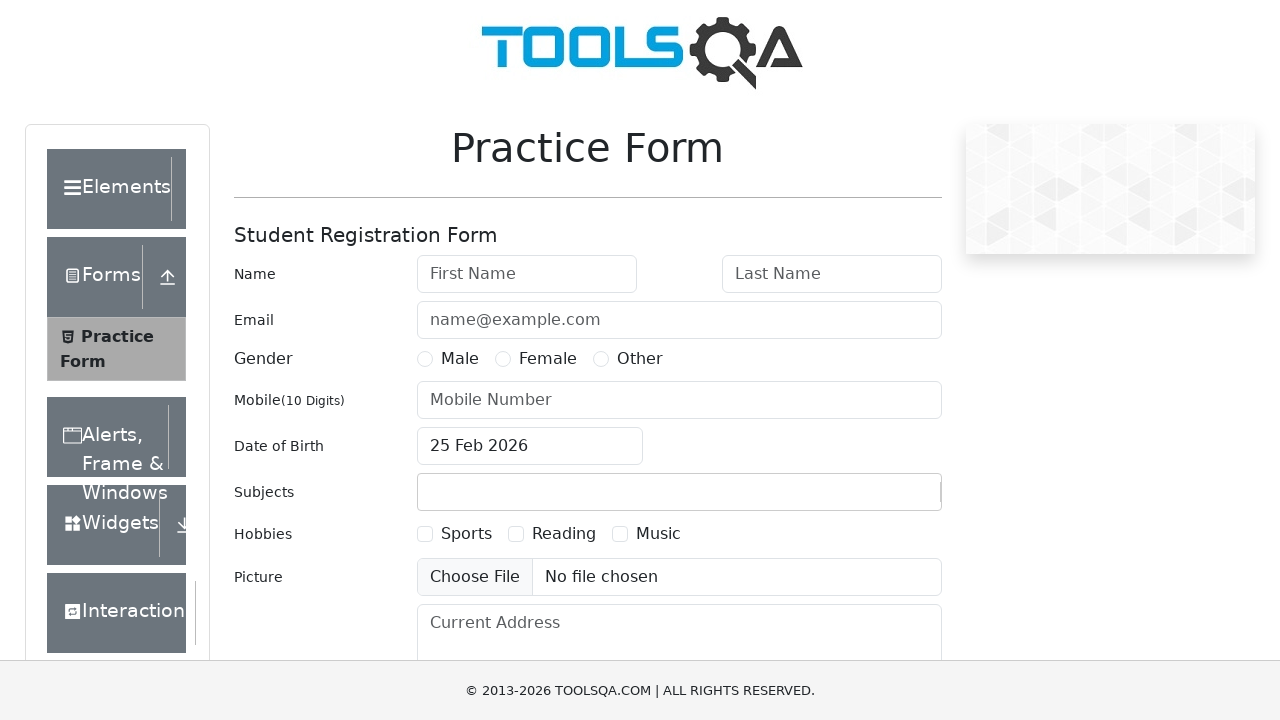